Verifies that payment system logos are displayed in the payment section

Starting URL: https://mts.by

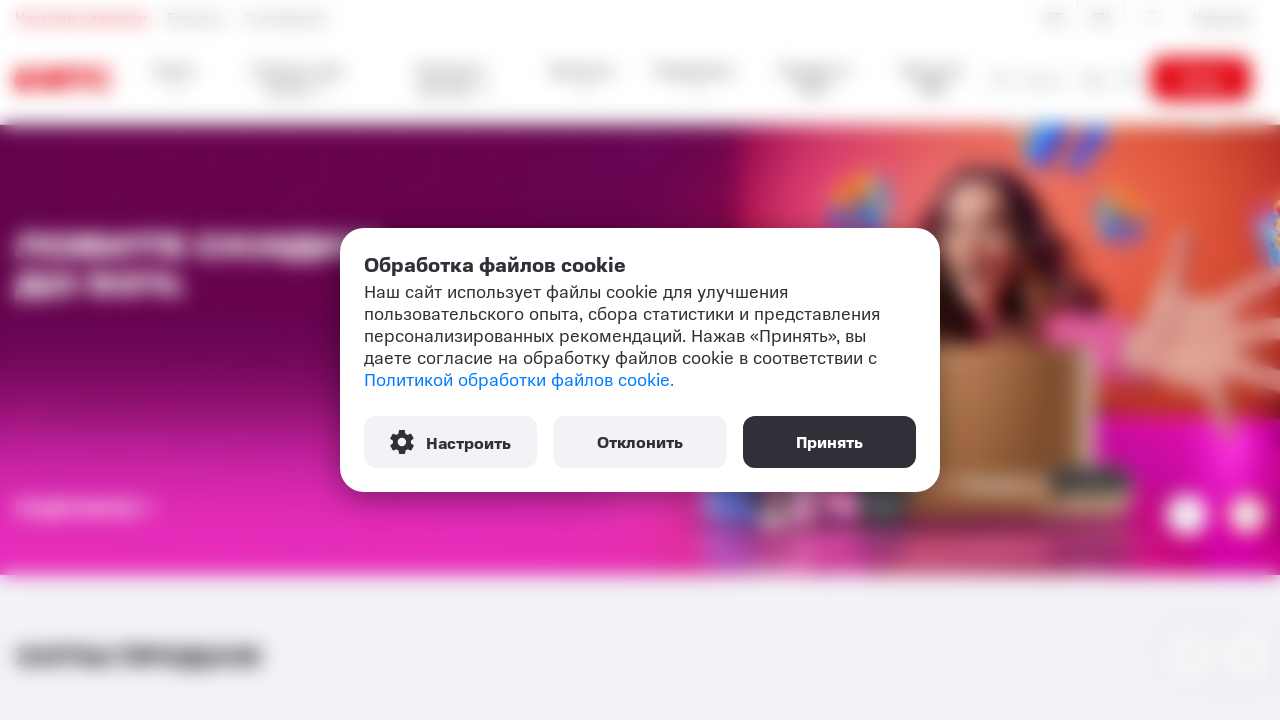

Payment system logos became visible in payment section
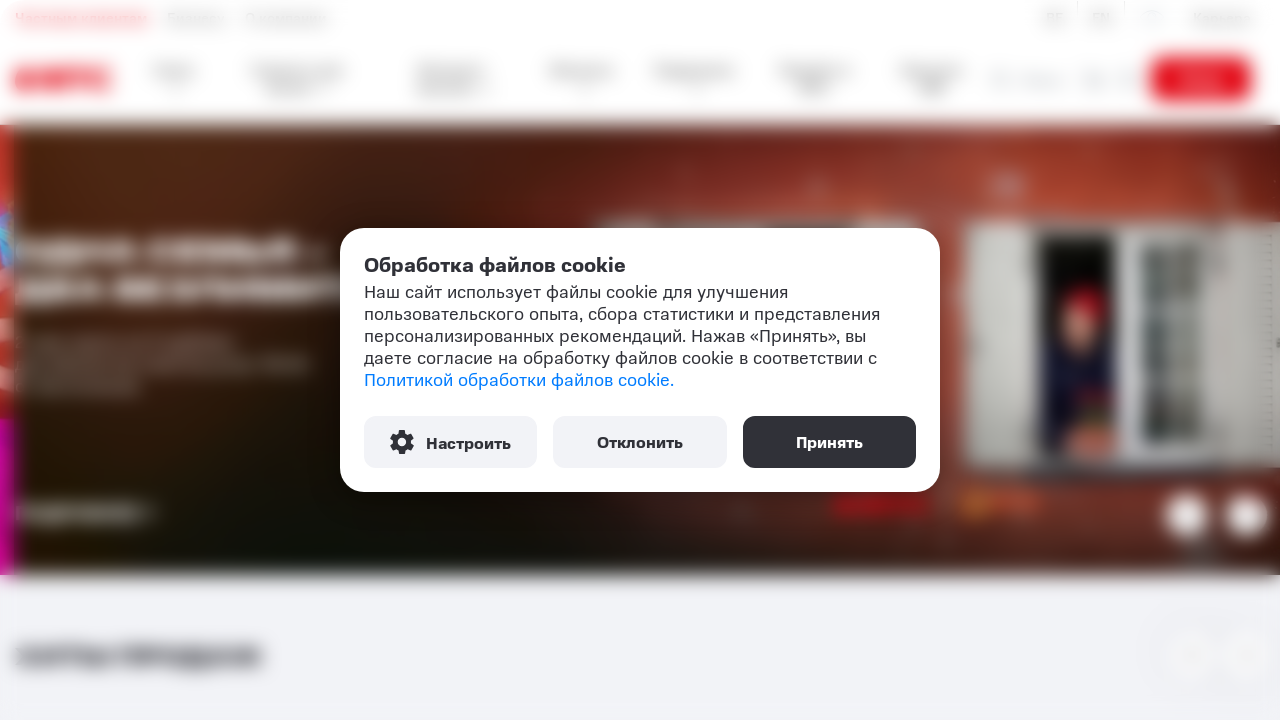

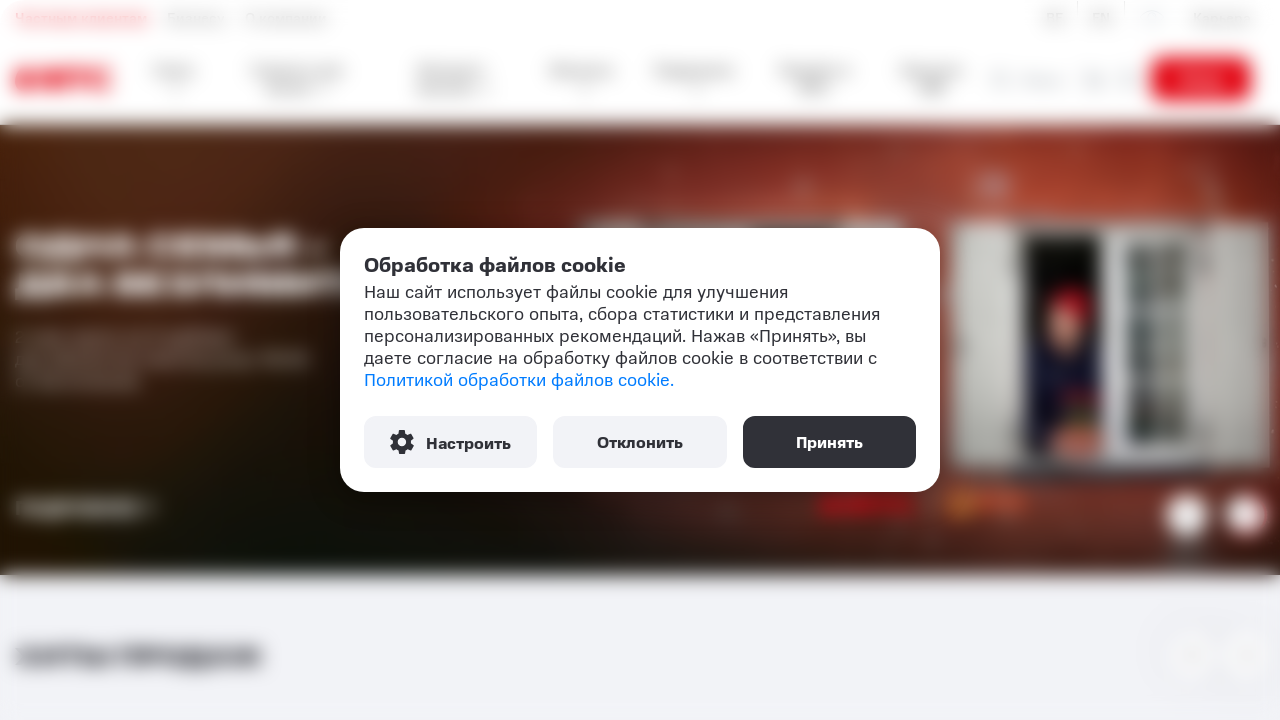